Tests the third JavaScript Prompt button by clicking it, entering text into the prompt dialog, accepting it, and verifying the result message contains the entered text.

Starting URL: https://the-internet.herokuapp.com/javascript_alerts

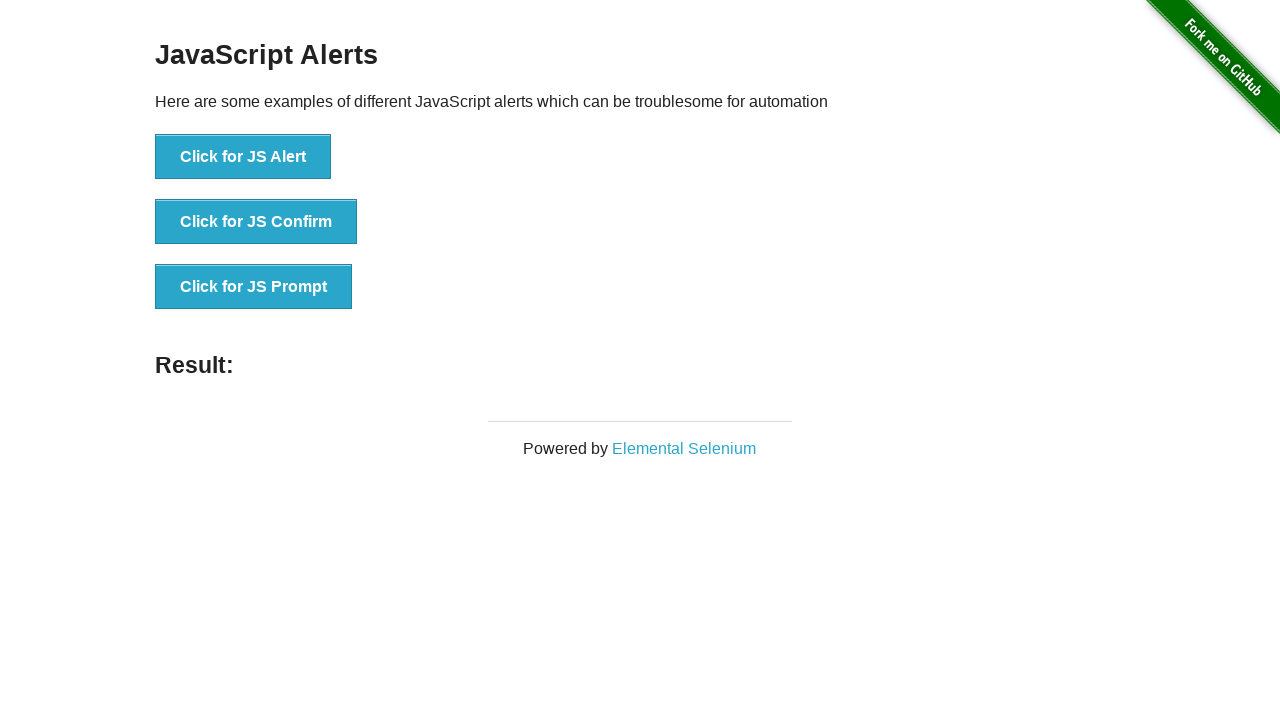

Set up dialog handler to accept prompt with text 'Selenium heyecandir'
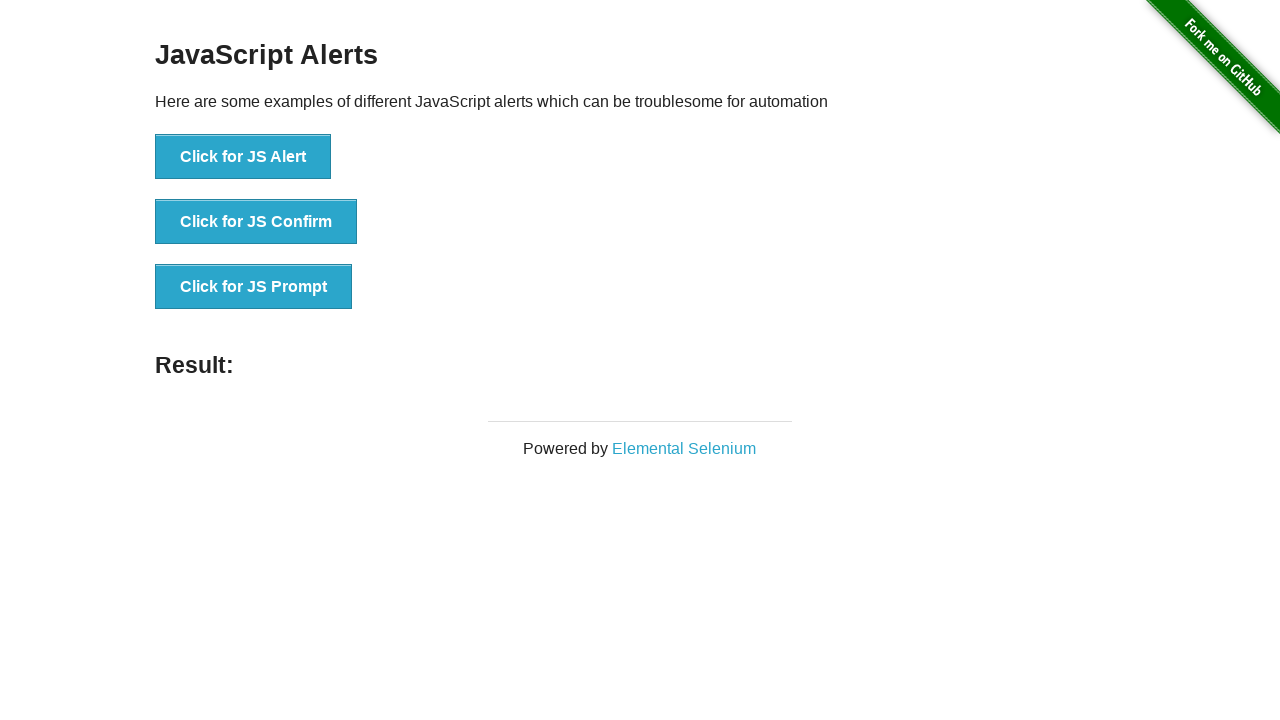

Clicked the 'Click for JS Prompt' button at (254, 287) on xpath=//*[text()='Click for JS Prompt']
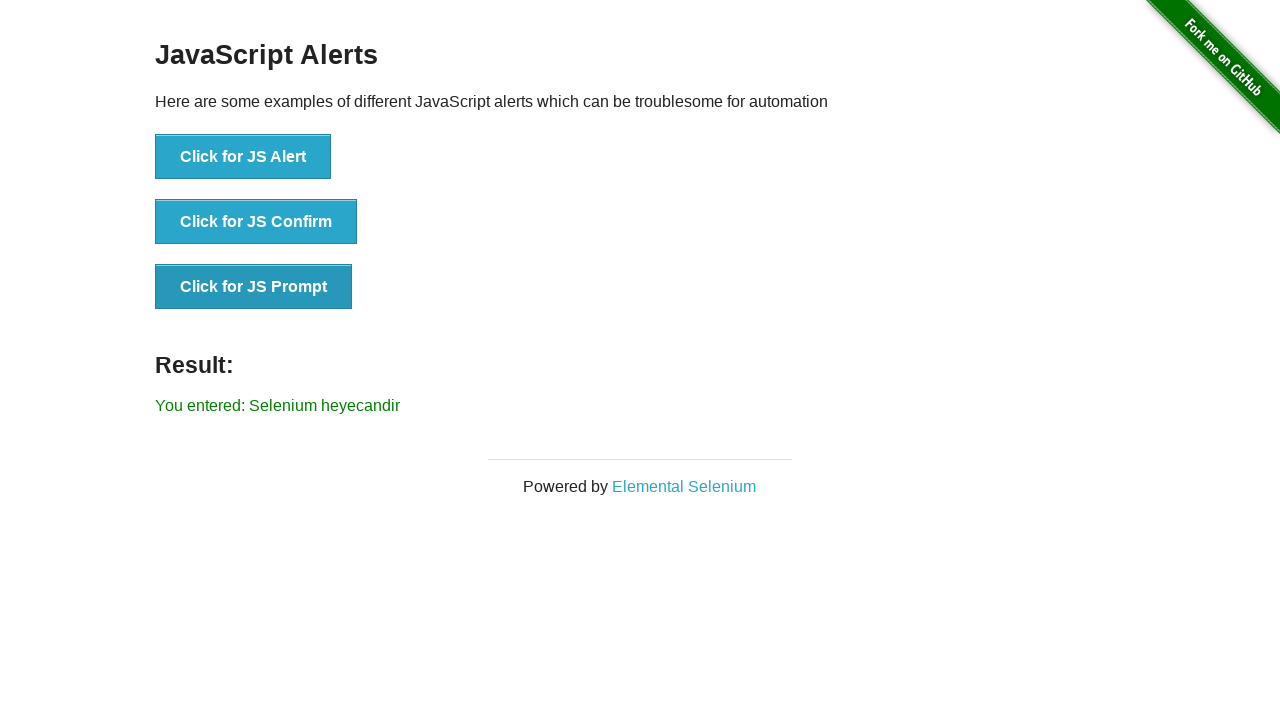

Result element loaded after prompt was accepted
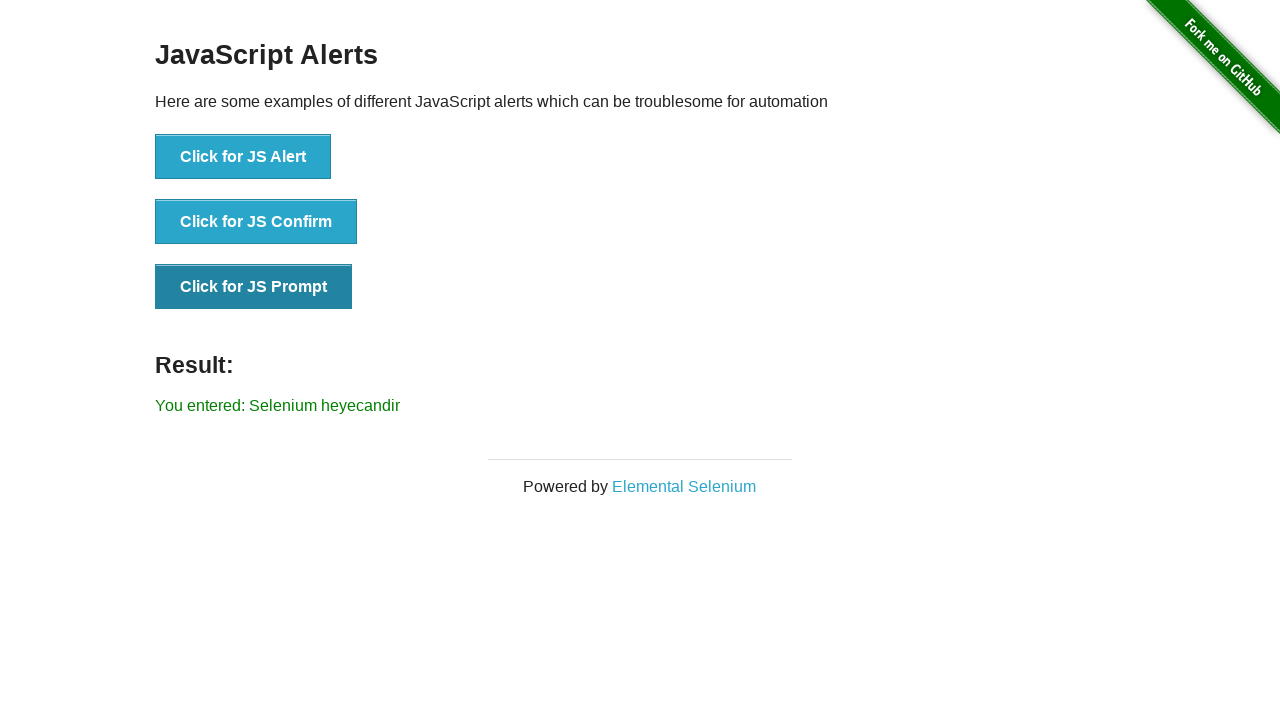

Retrieved result text from result element
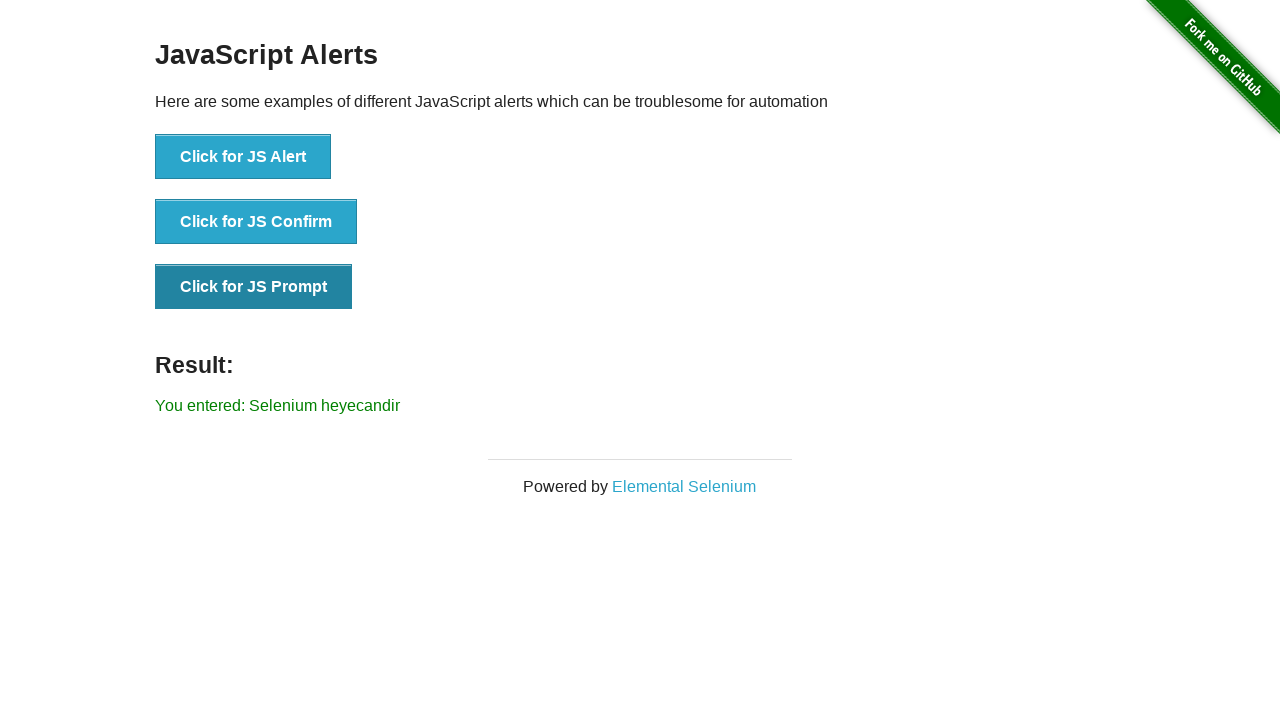

Verified that result text contains the entered prompt text 'Selenium heyecandir'
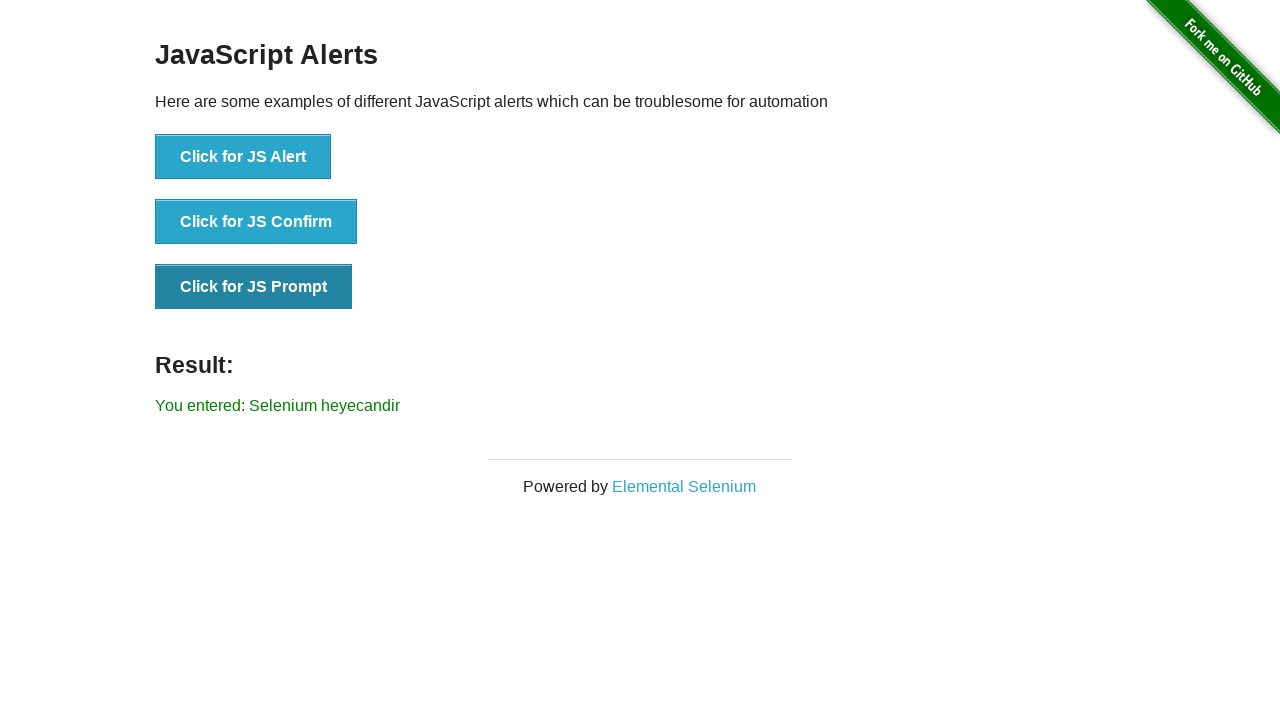

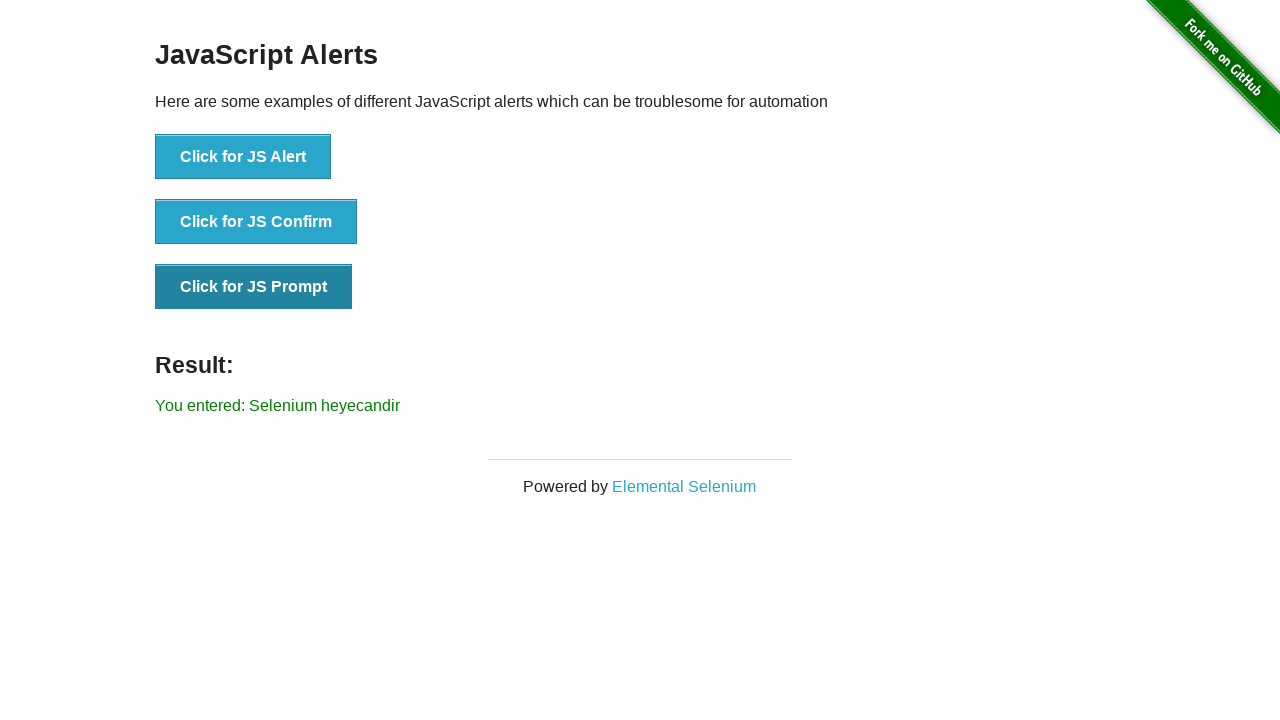